Tests that submitting the login form with a username but empty password displays the correct error message about password being required

Starting URL: https://saucedemo.com/

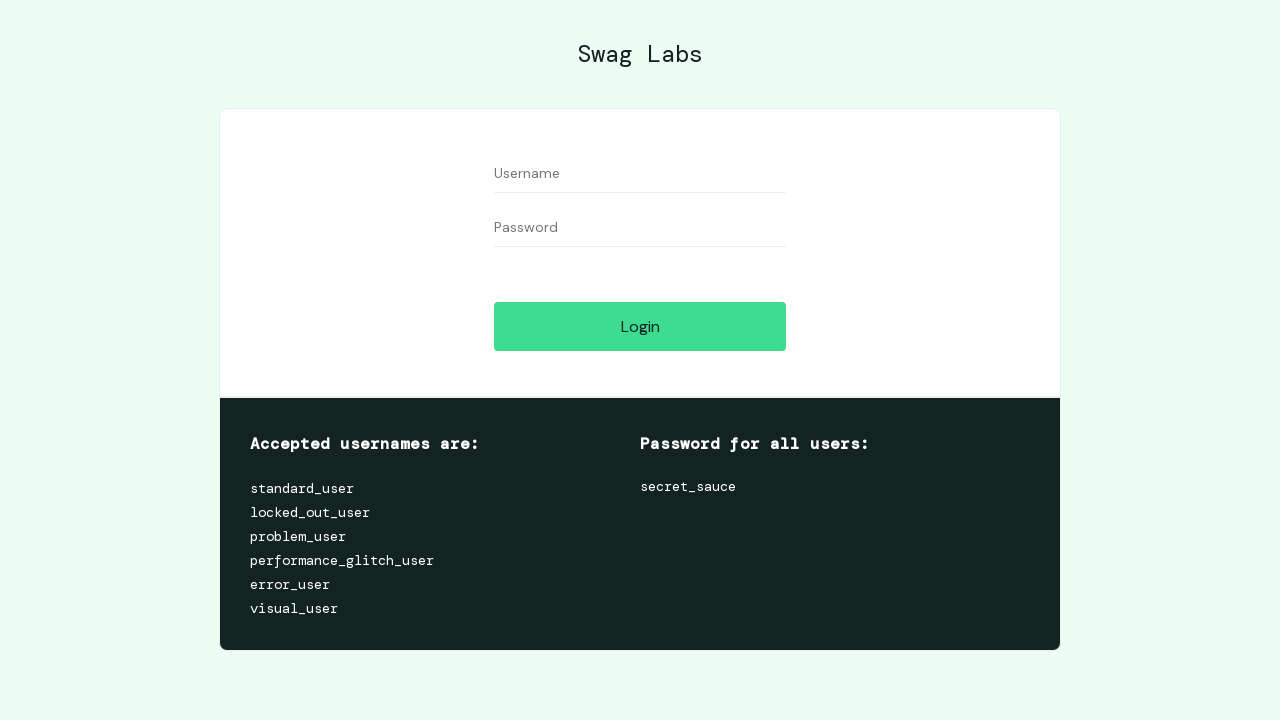

Username field is visible and ready
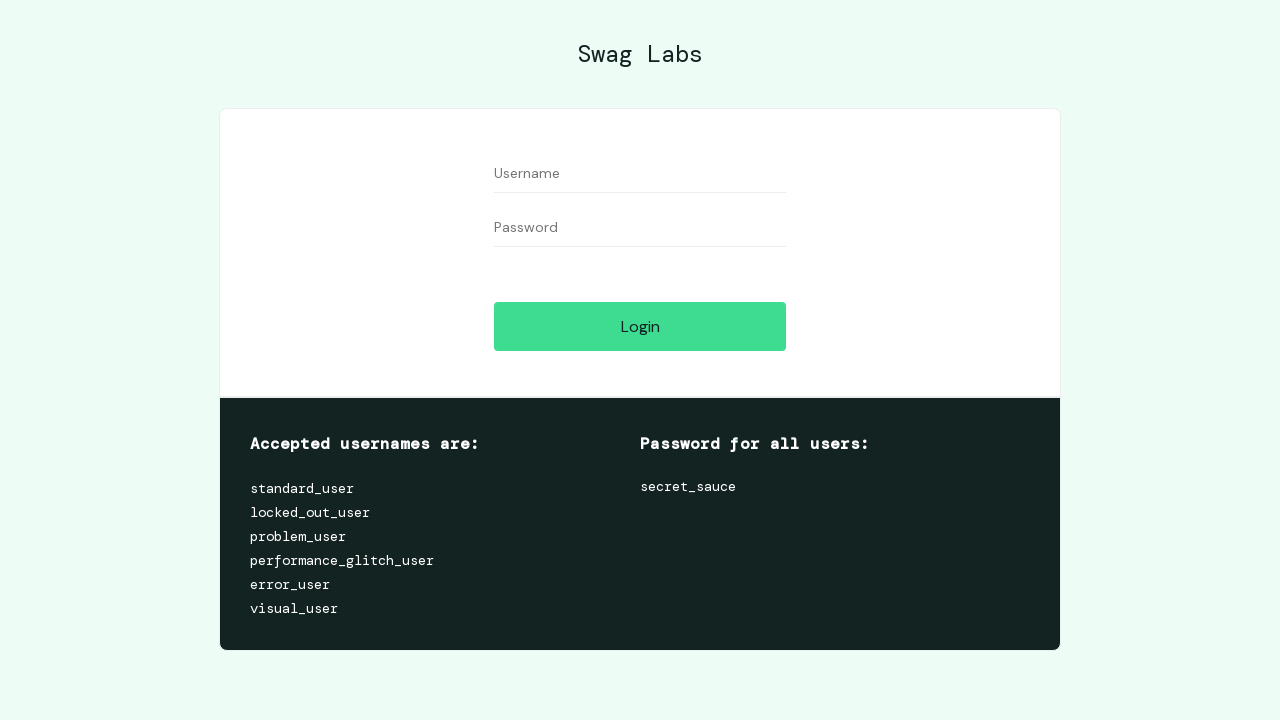

Filled username field with 'user' on #user-name
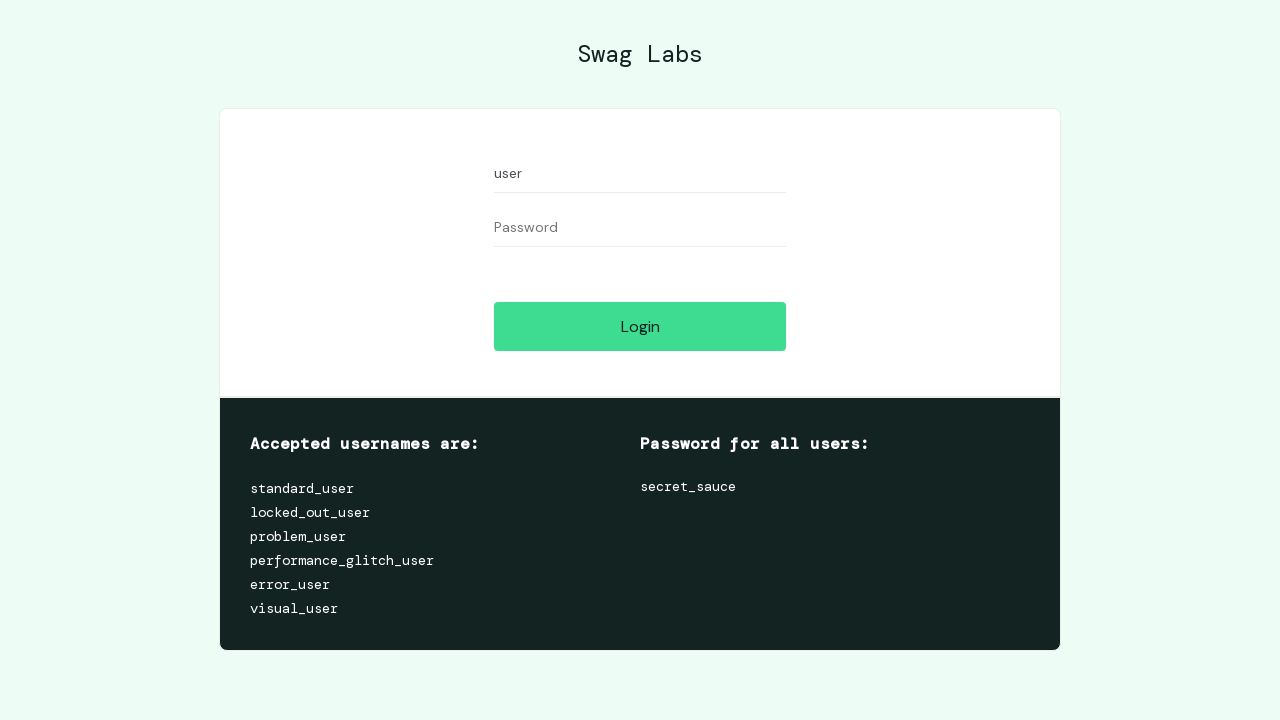

Clicked login button without entering password at (640, 326) on #login-button
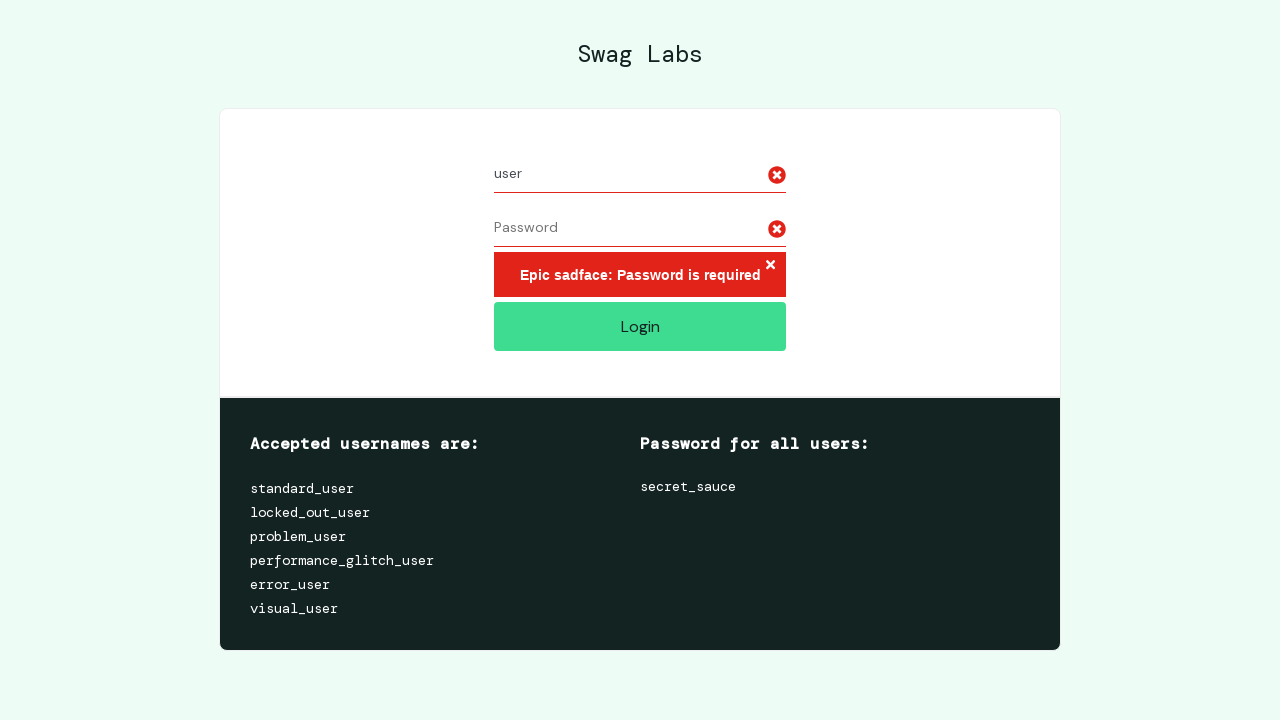

Located error message element
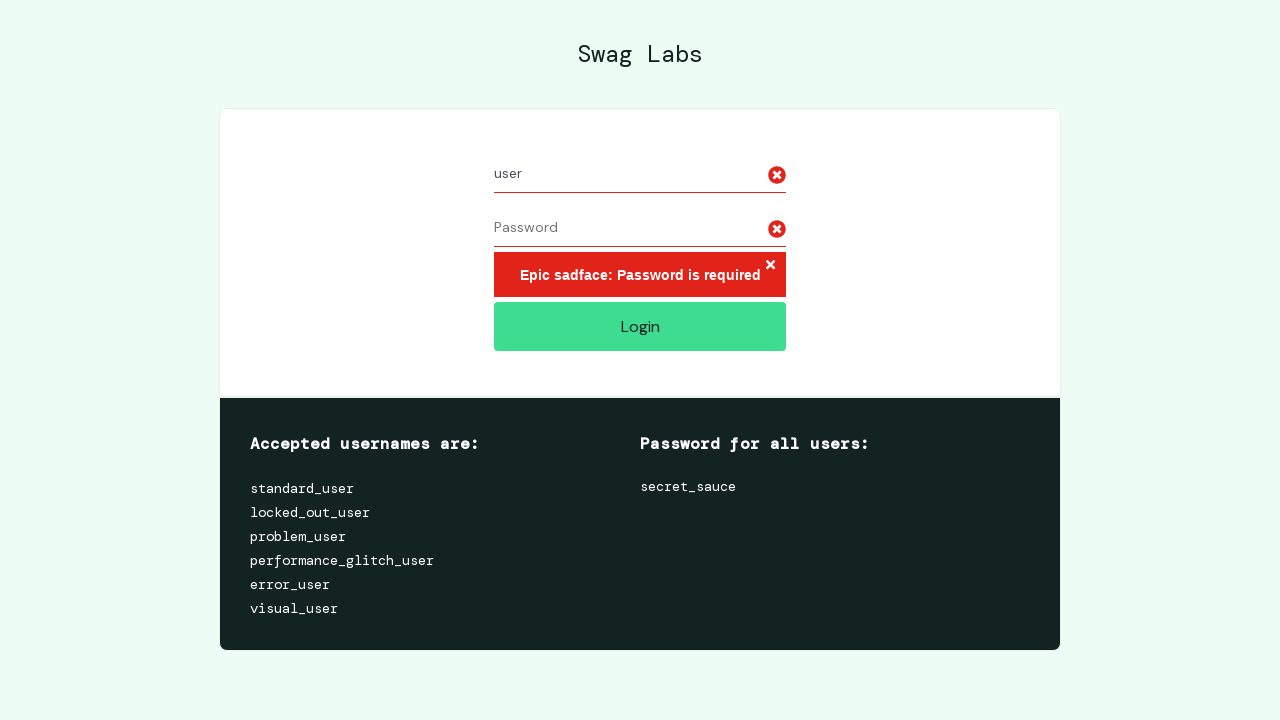

Verified error message displays 'Epic sadface: Password is required'
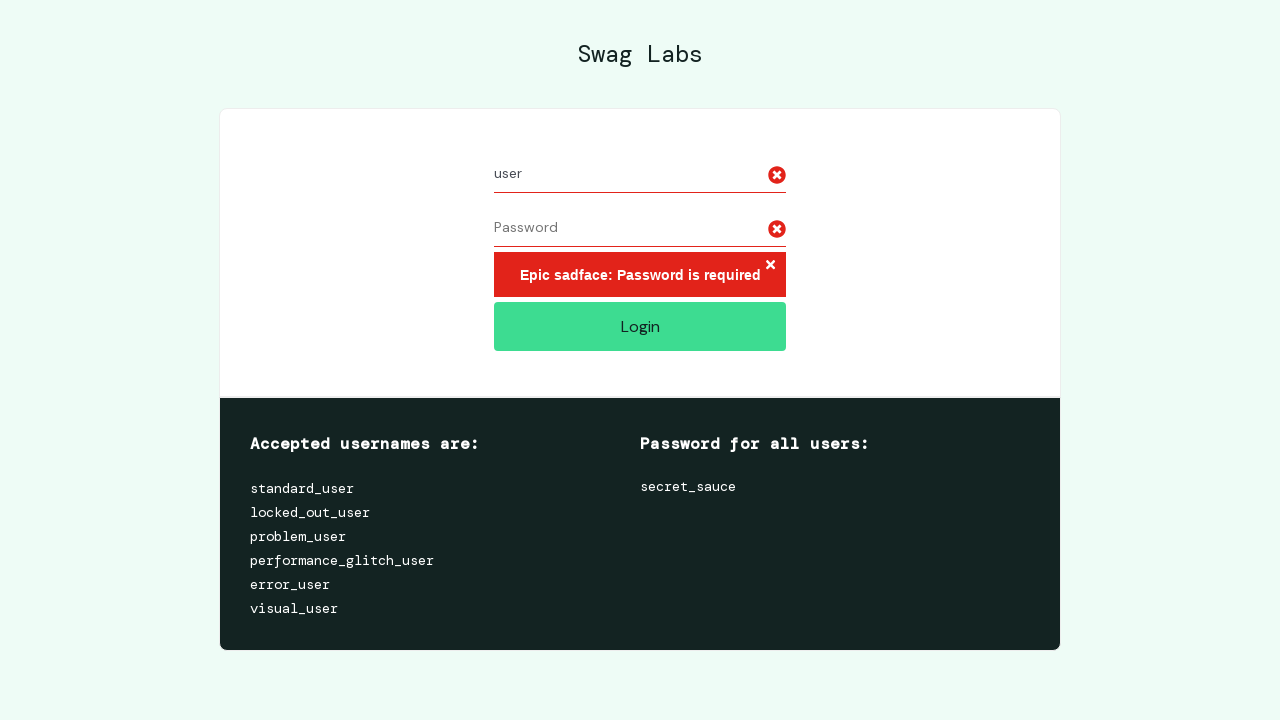

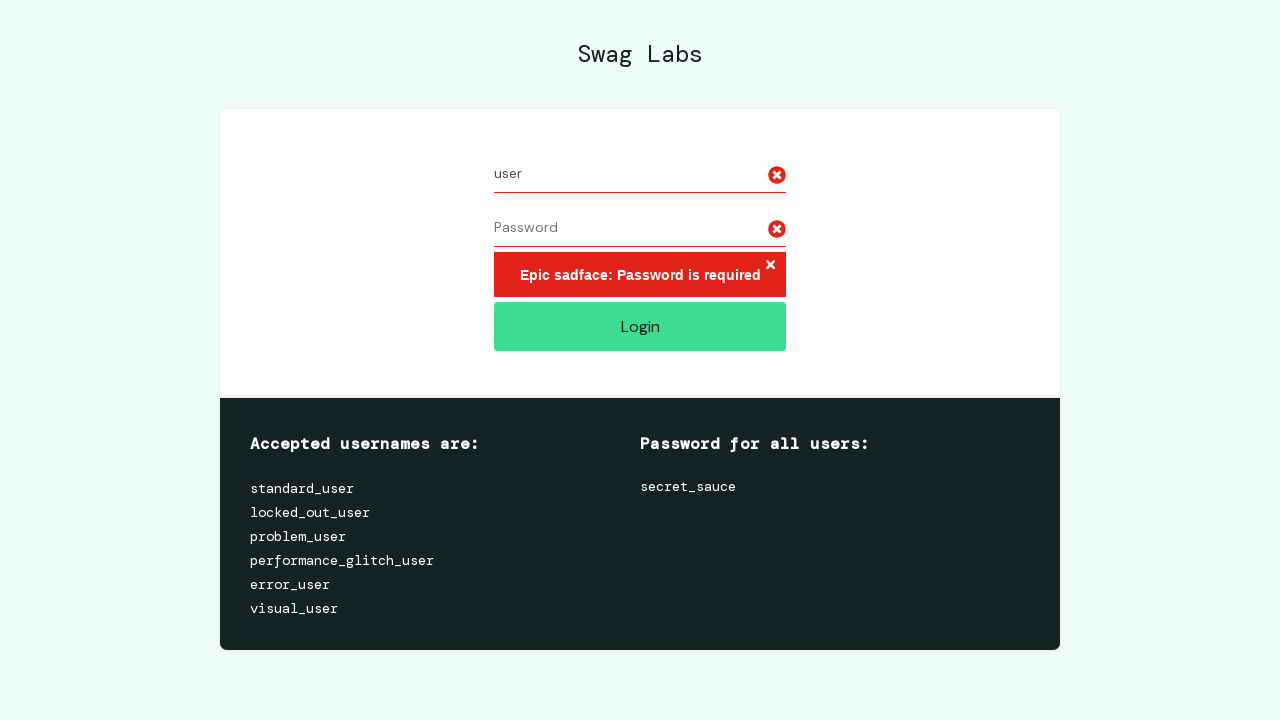